Tests checkbox functionality by navigating to the checkbox section, clicking multiple checkboxes, and expanding nested checkbox levels.

Starting URL: https://www.tutorialspoint.com/selenium/practice/dynamic-prop.php

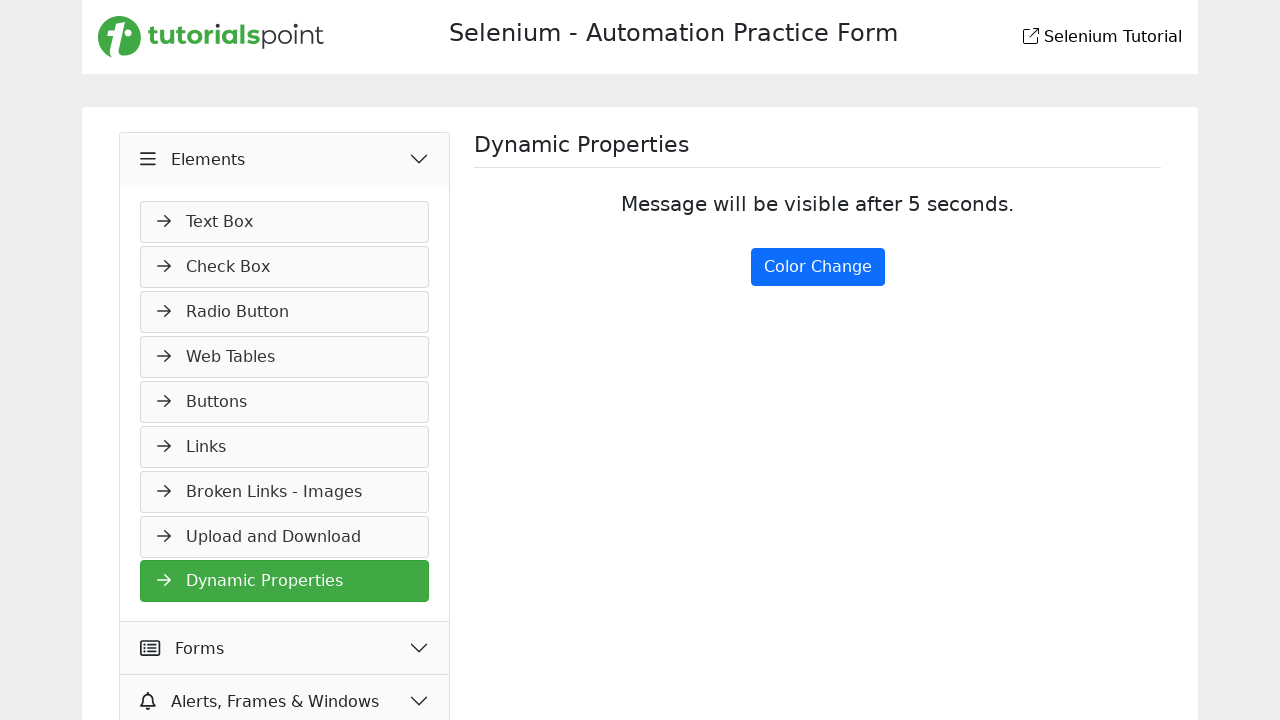

Clicked on the checkbox module link at (285, 267) on a[href='check-box.php']
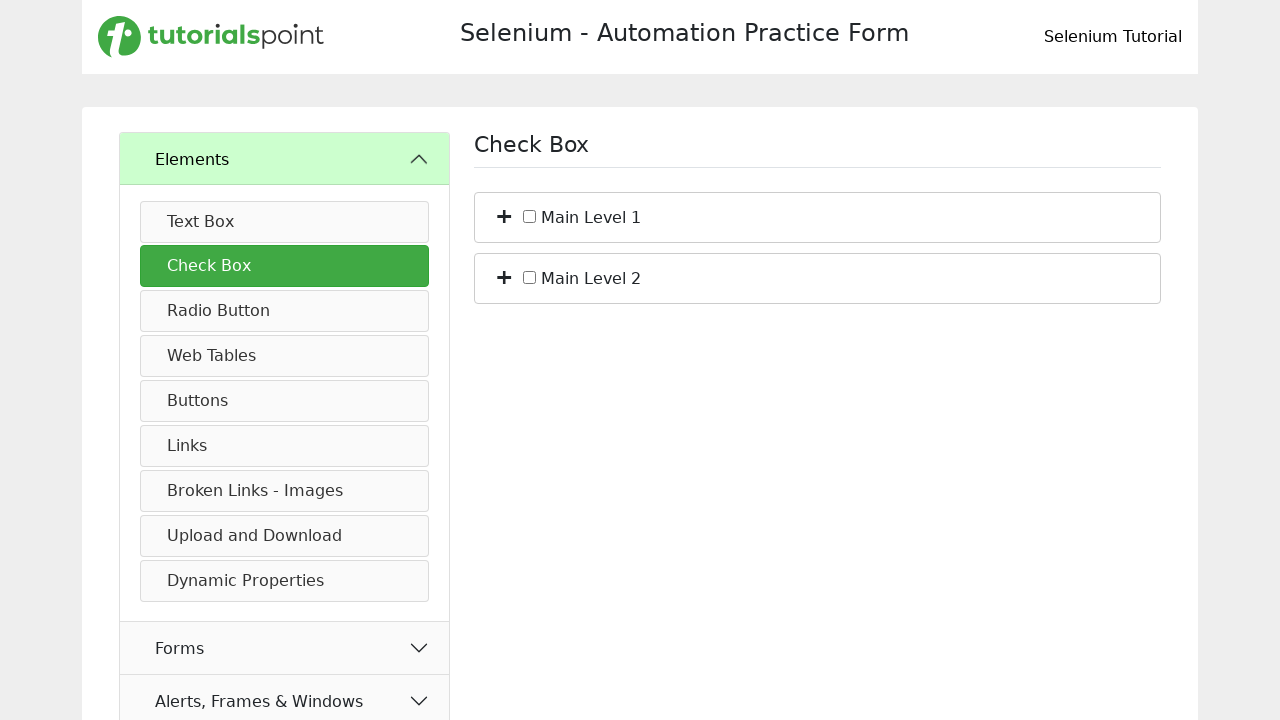

Clicked the first main level checkbox at (530, 216) on input#c_bs_1
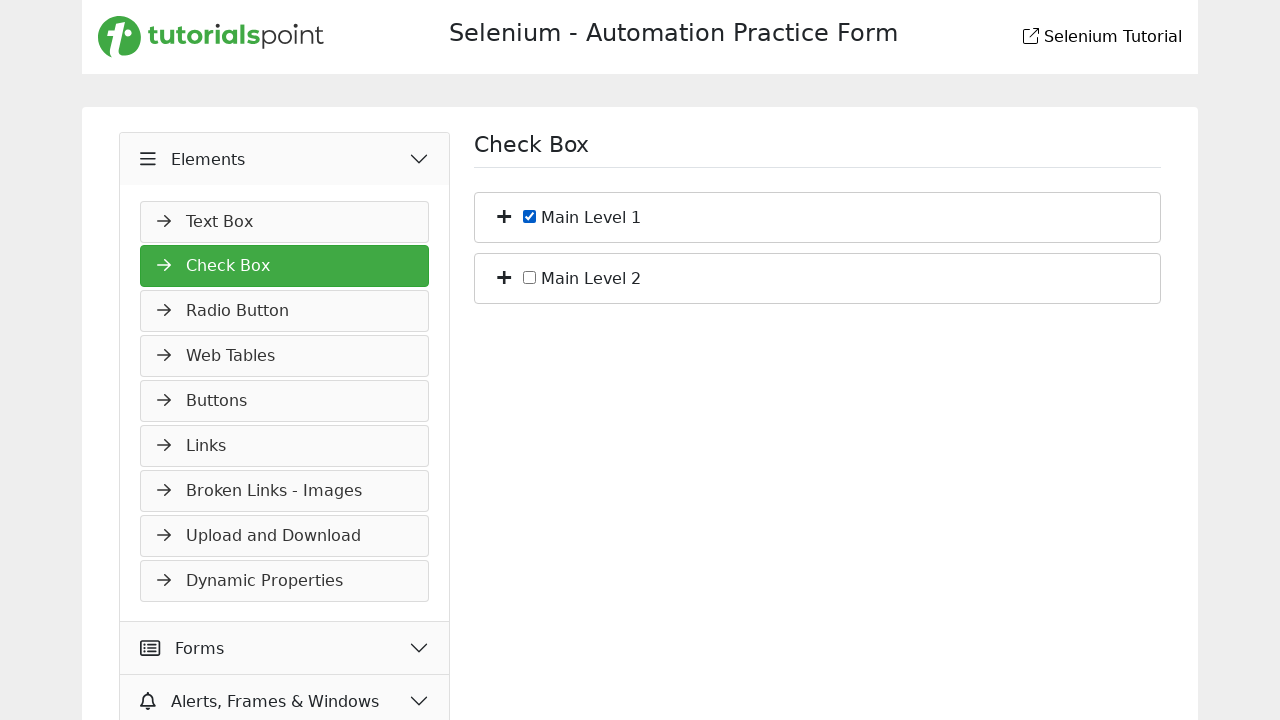

Clicked the second main level checkbox at (530, 277) on input#c_bs_2
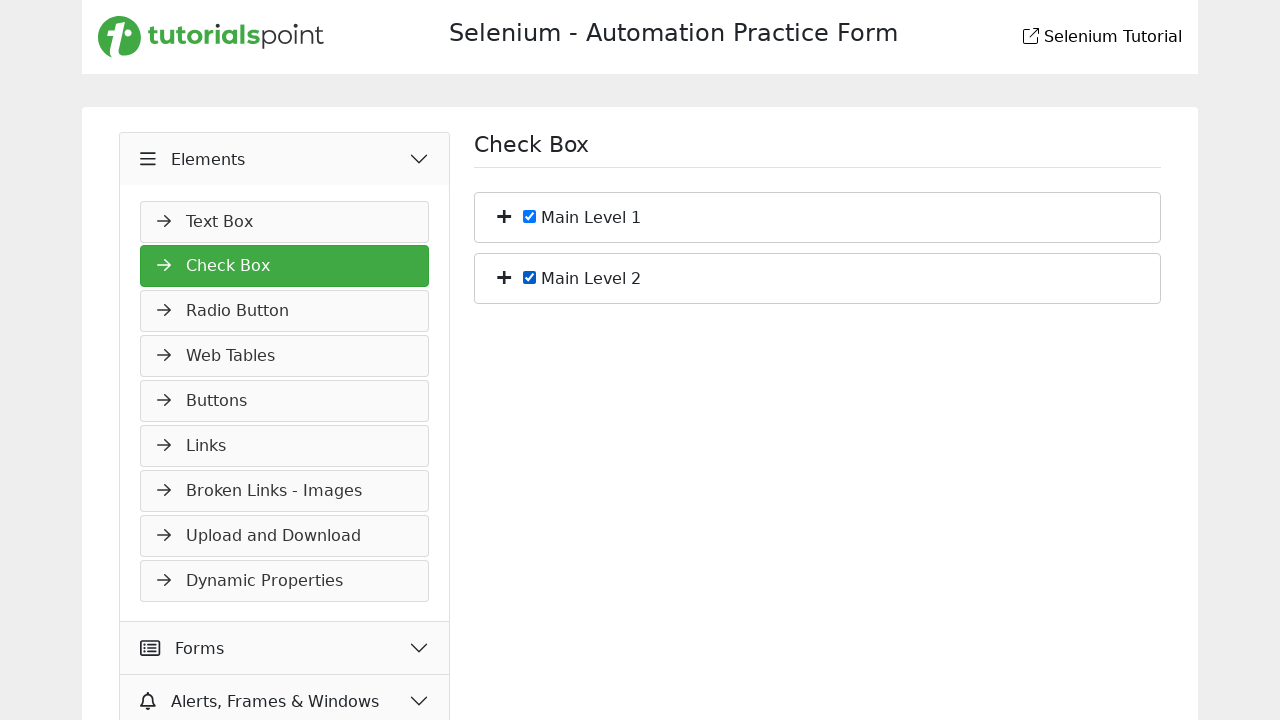

Expanded the first level to show nested checkboxes at (504, 215) on xpath=//li[@id='bs_1']/span[@class='plus']
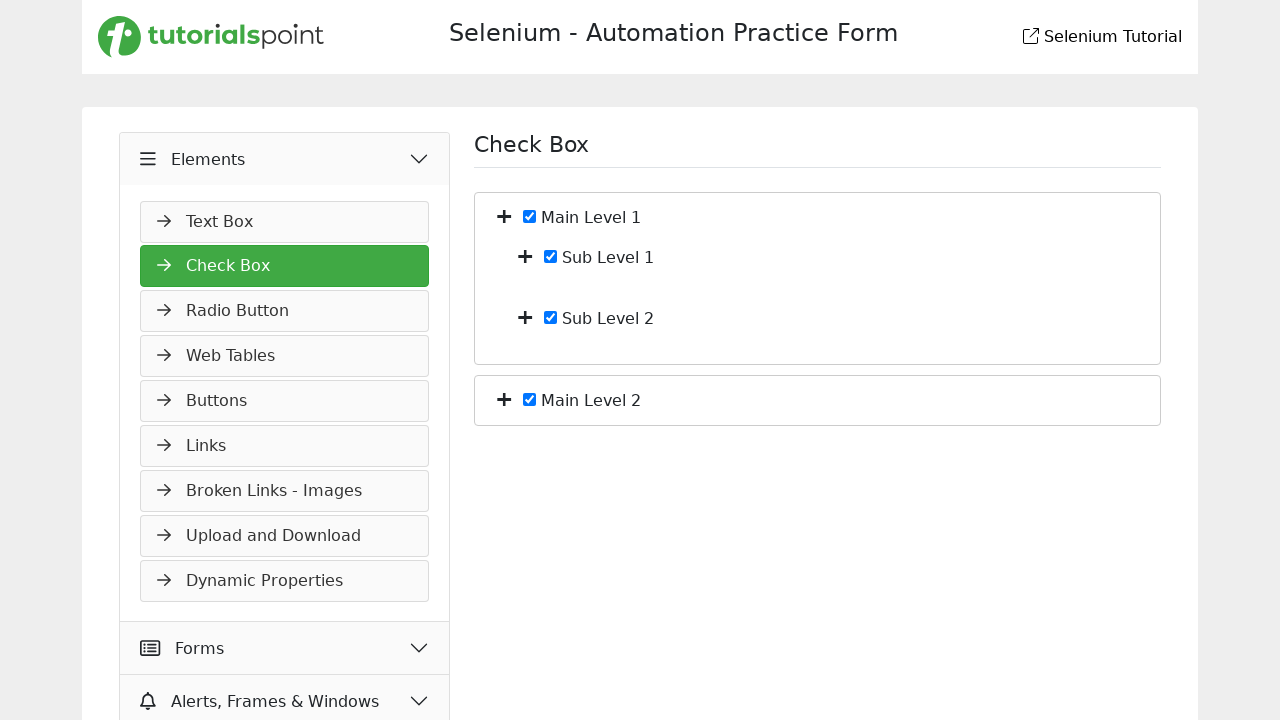

Expanded the second level to show nested checkboxes at (504, 398) on xpath=//li[@id='bs_2']/span[@class='plus']
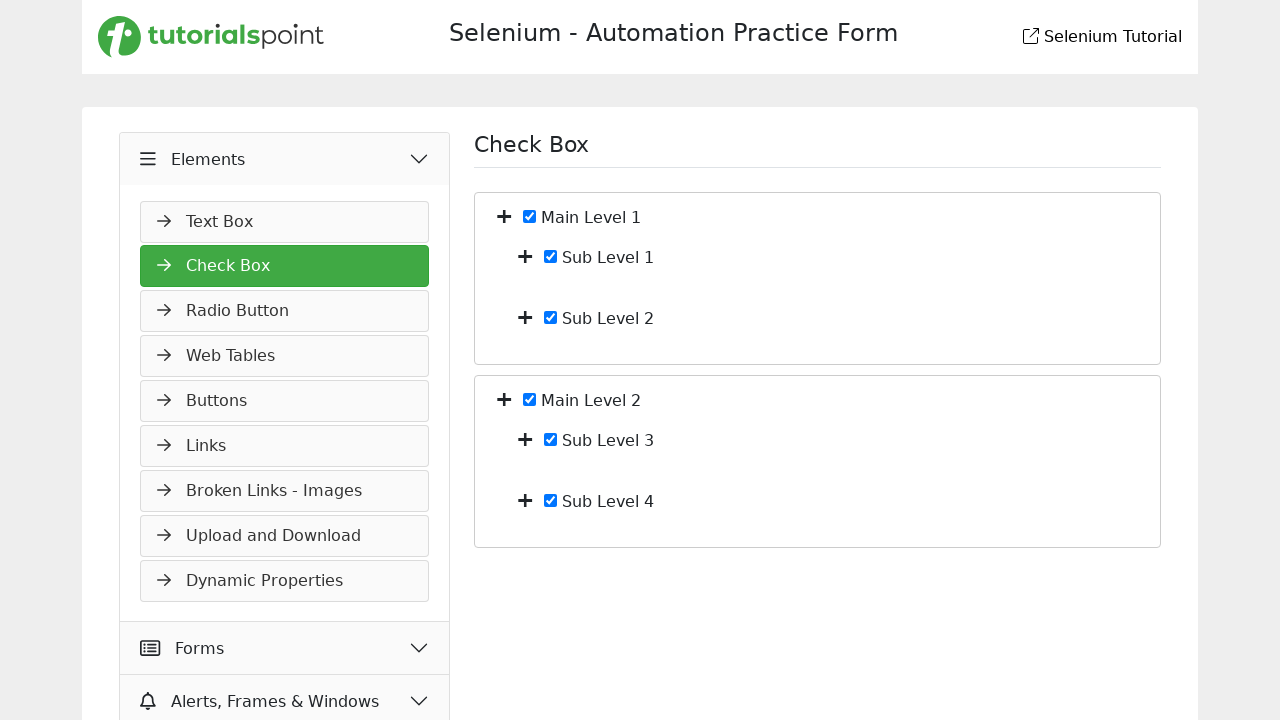

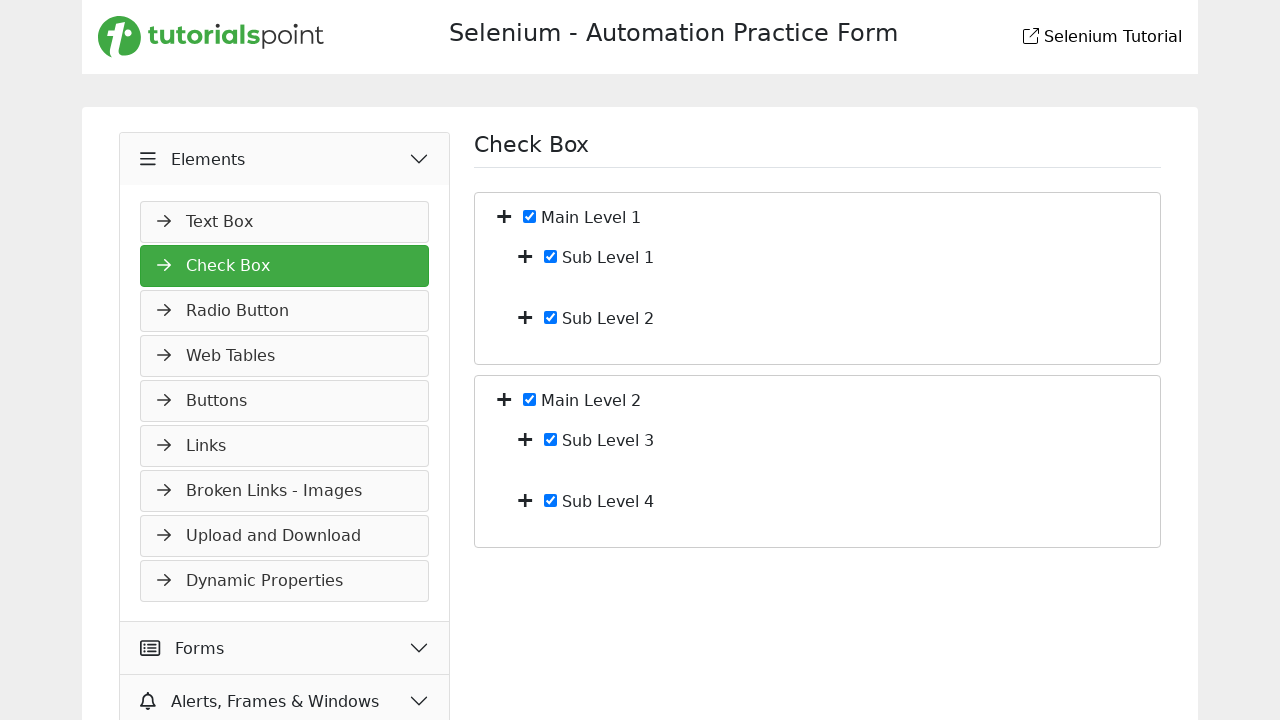